Tests window handling functionality by opening new tabs and windows, switching between them, and verifying navigation

Starting URL: https://demoqa.com/browser-windows

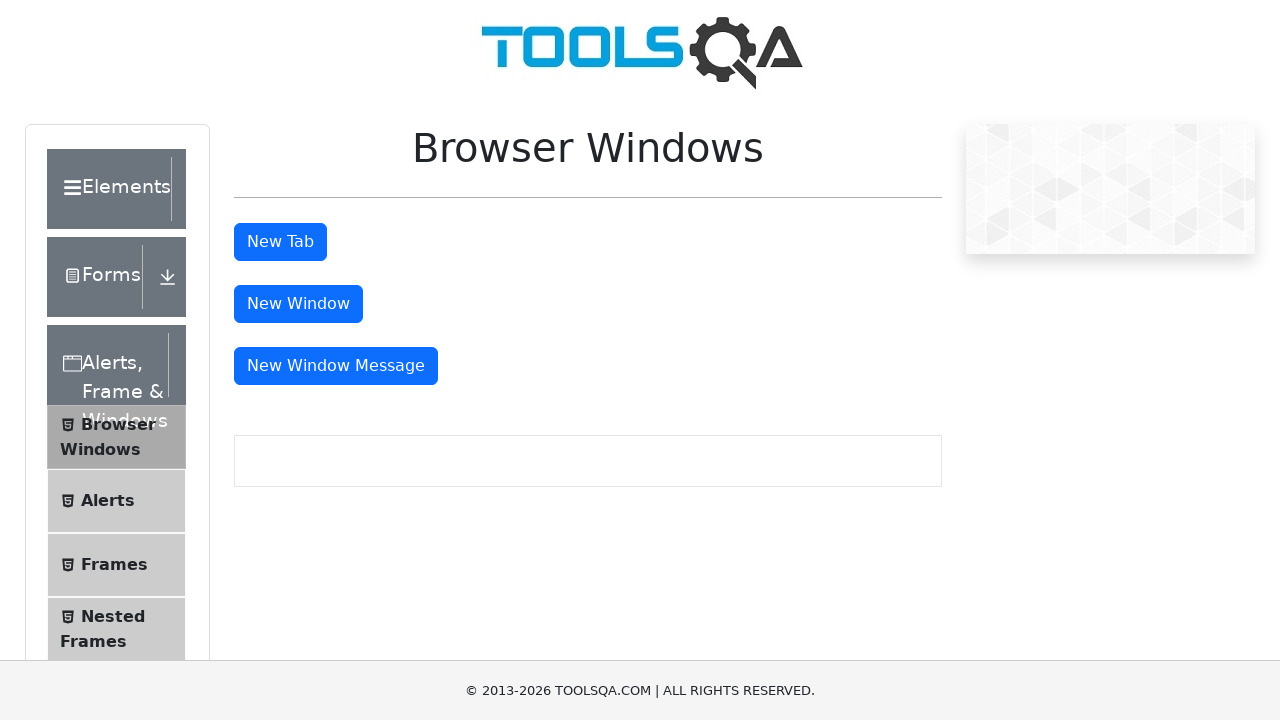

Clicked New Tab button at (280, 242) on xpath=//*[@id='tabButton']
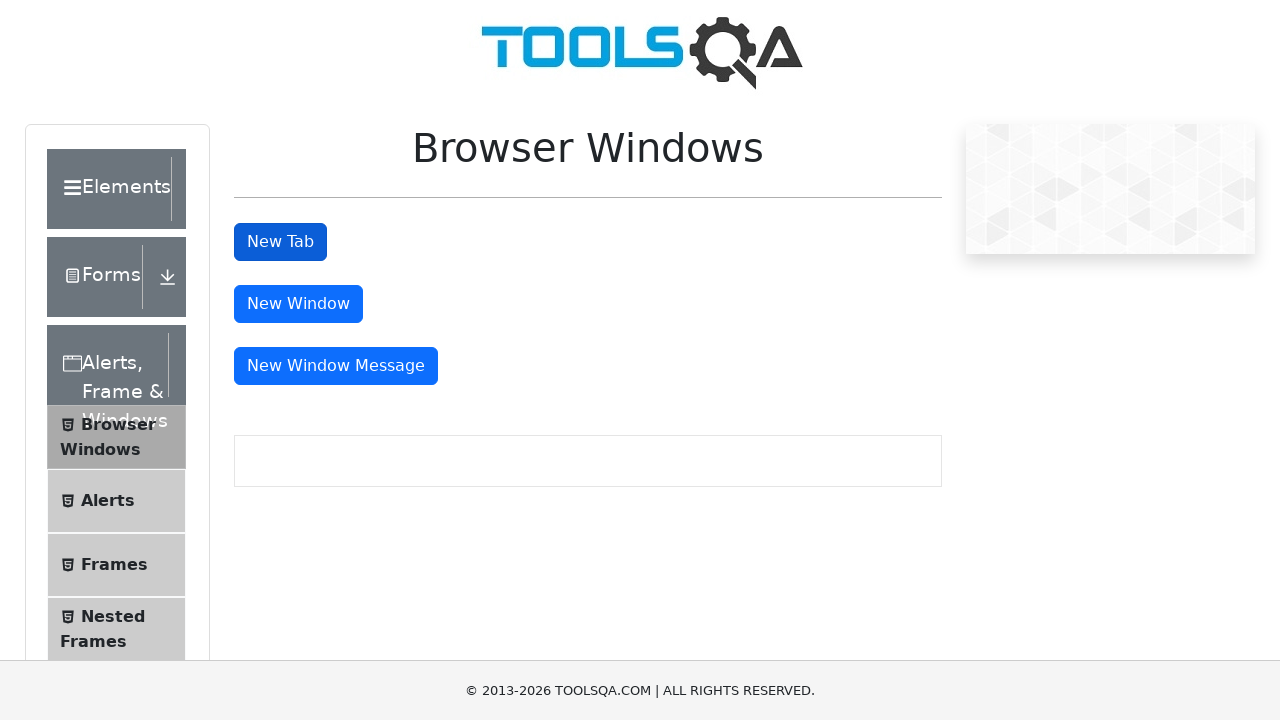

Retrieved all pages from context
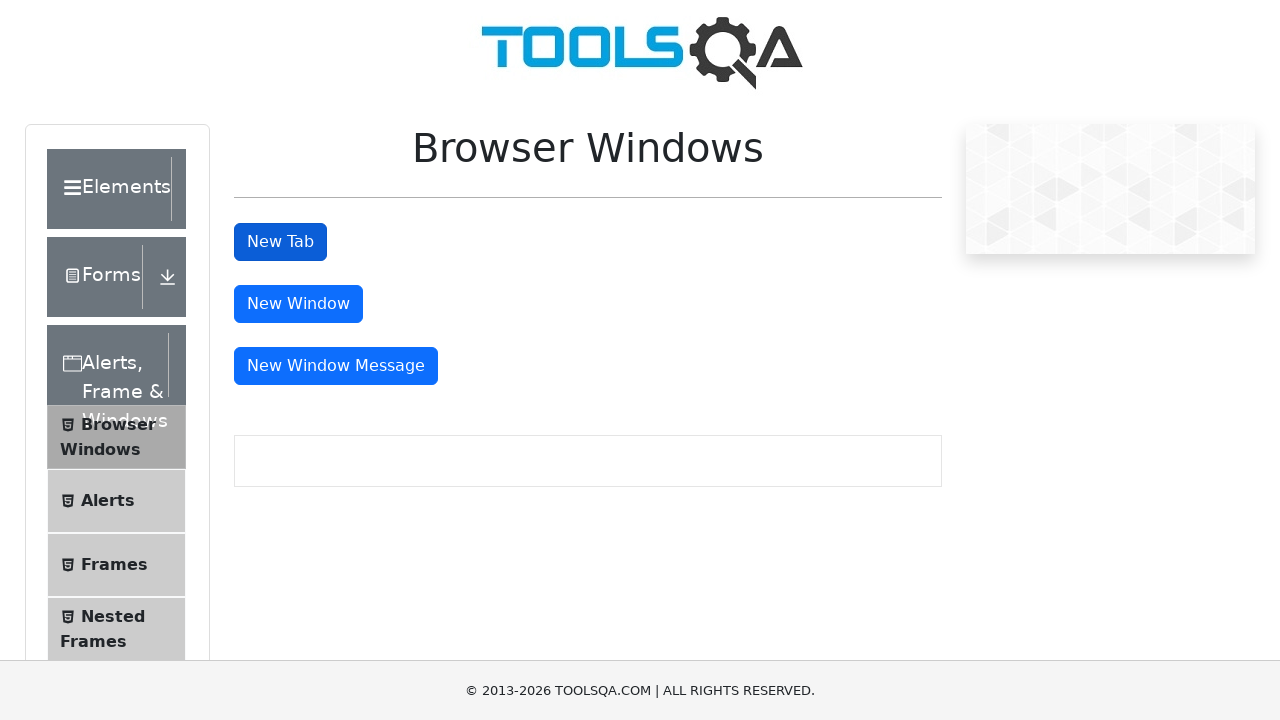

Identified newly opened tab
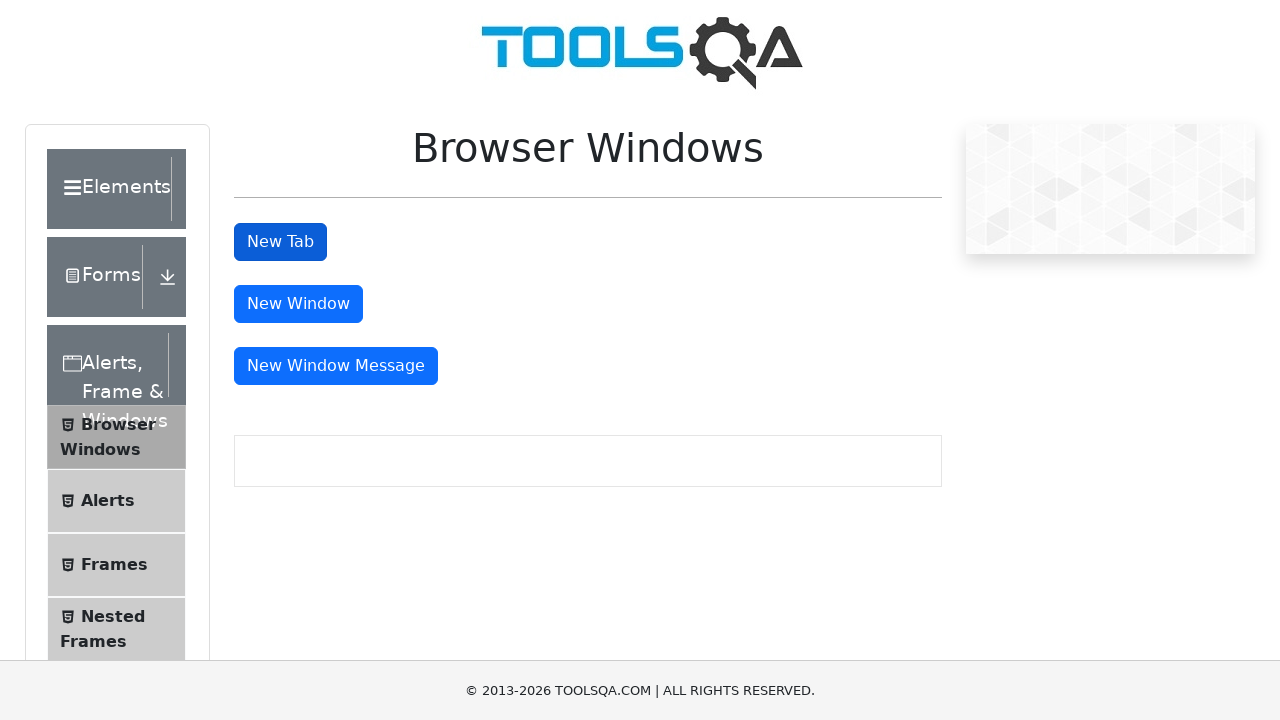

Switched to new tab
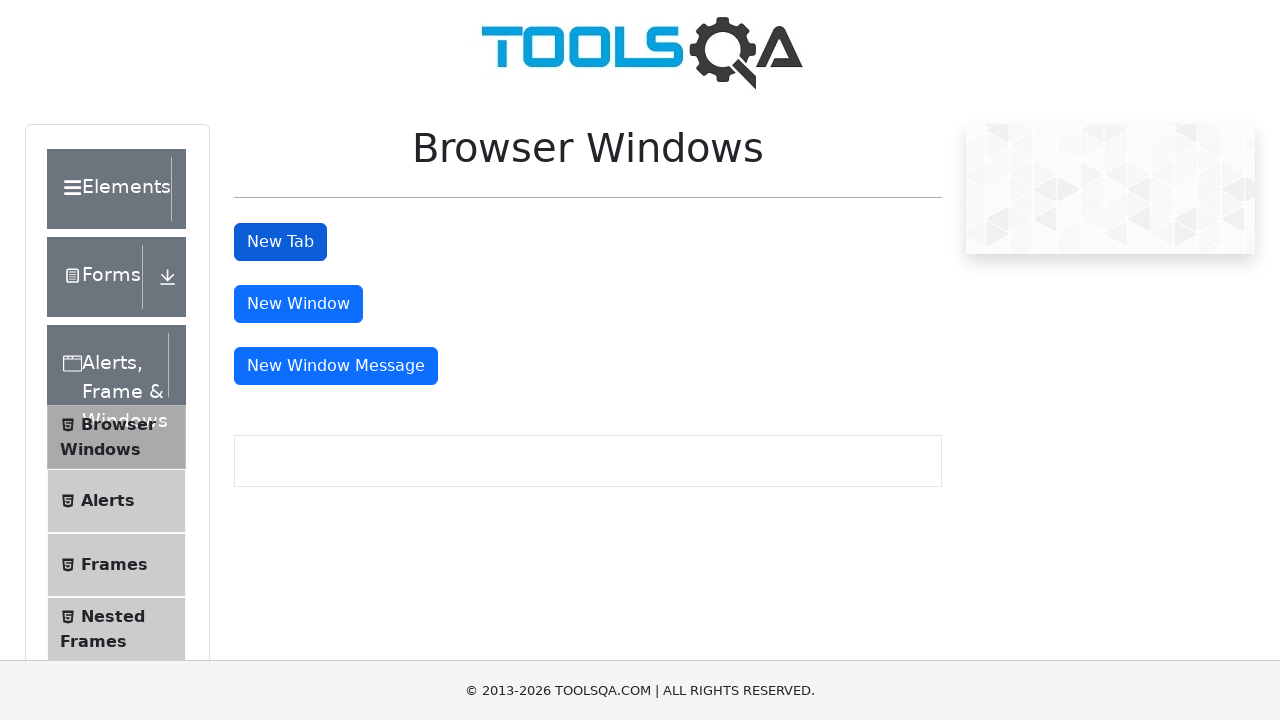

Switched back to original tab
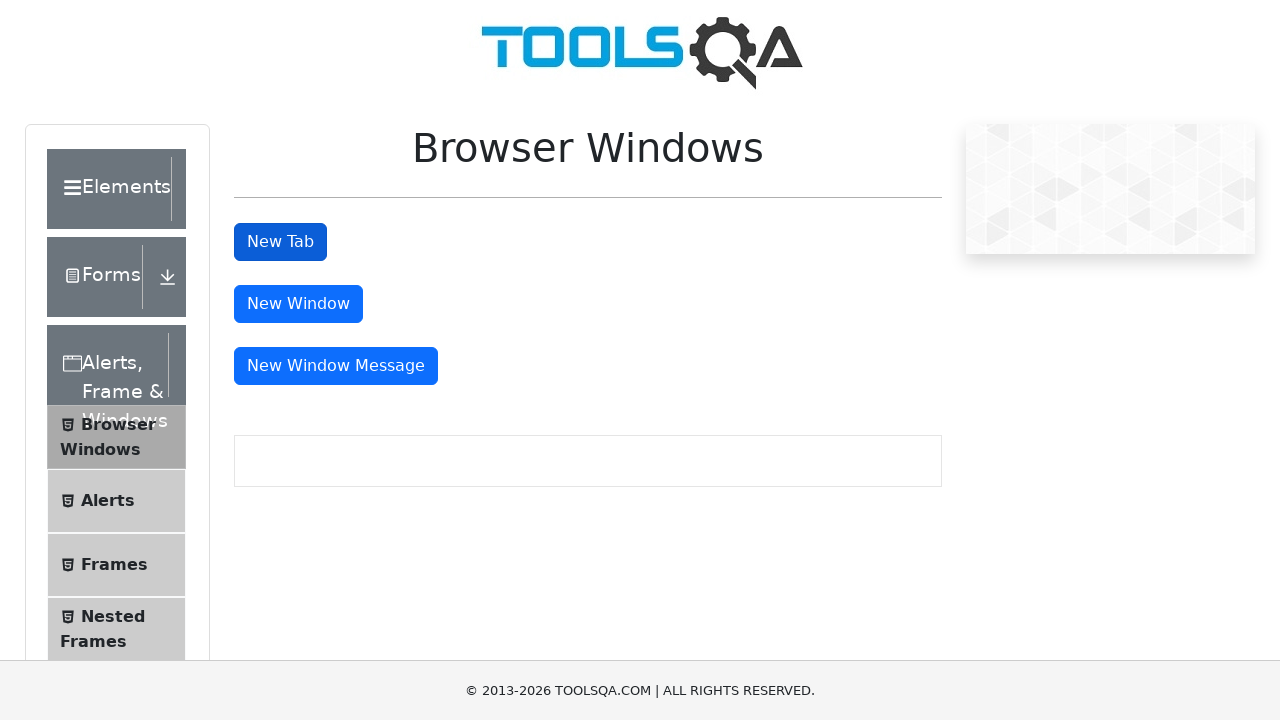

Clicked New Window button at (298, 304) on xpath=//*[@id='windowButton']
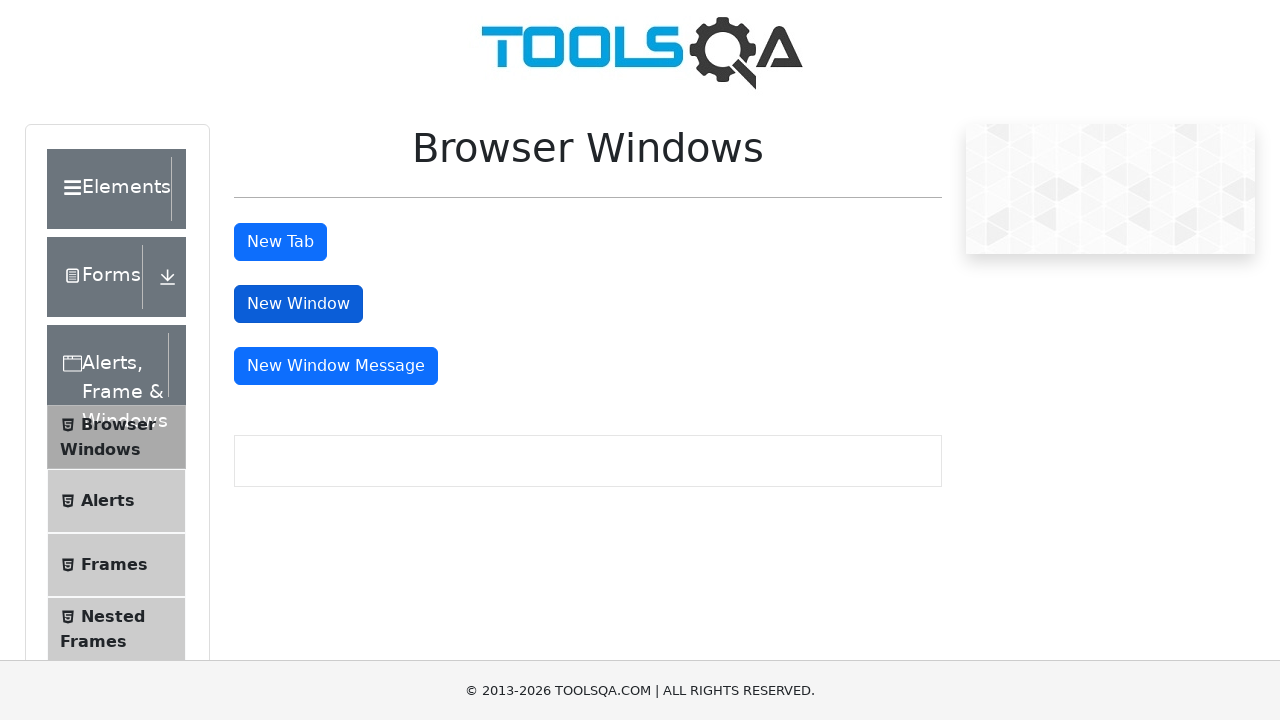

Retrieved all pages from context after new window opened
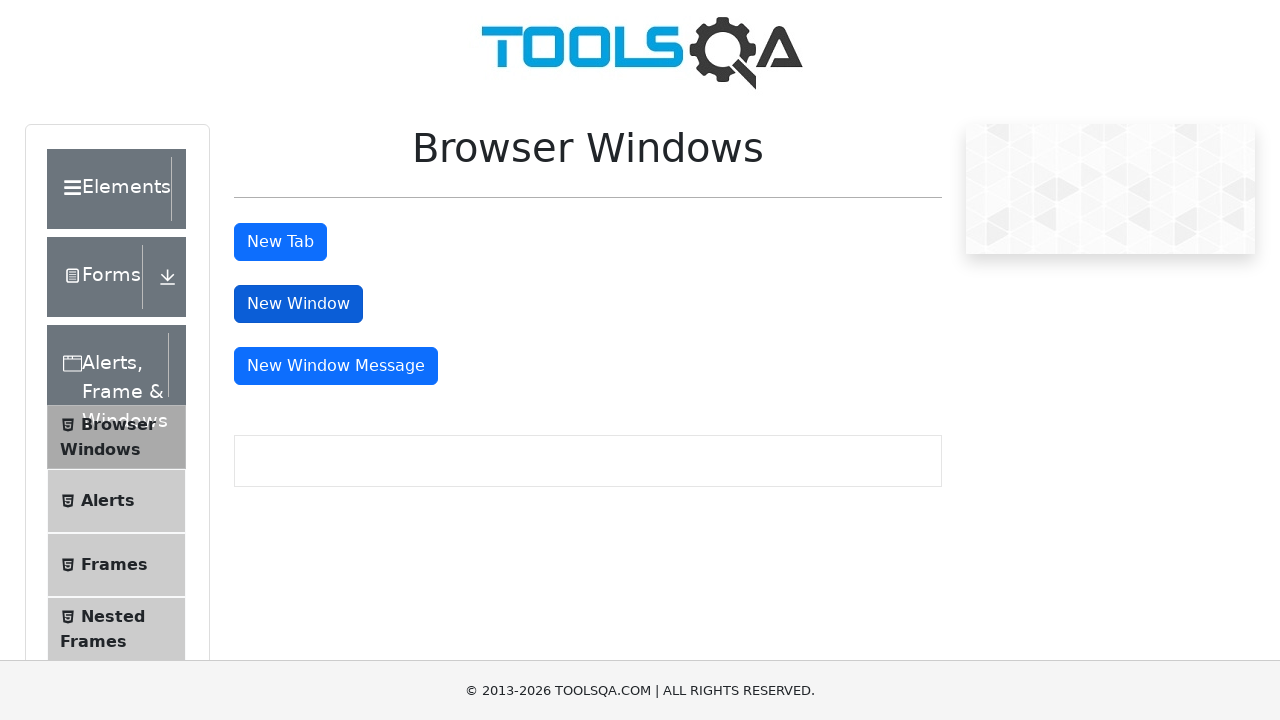

Identified newly opened window
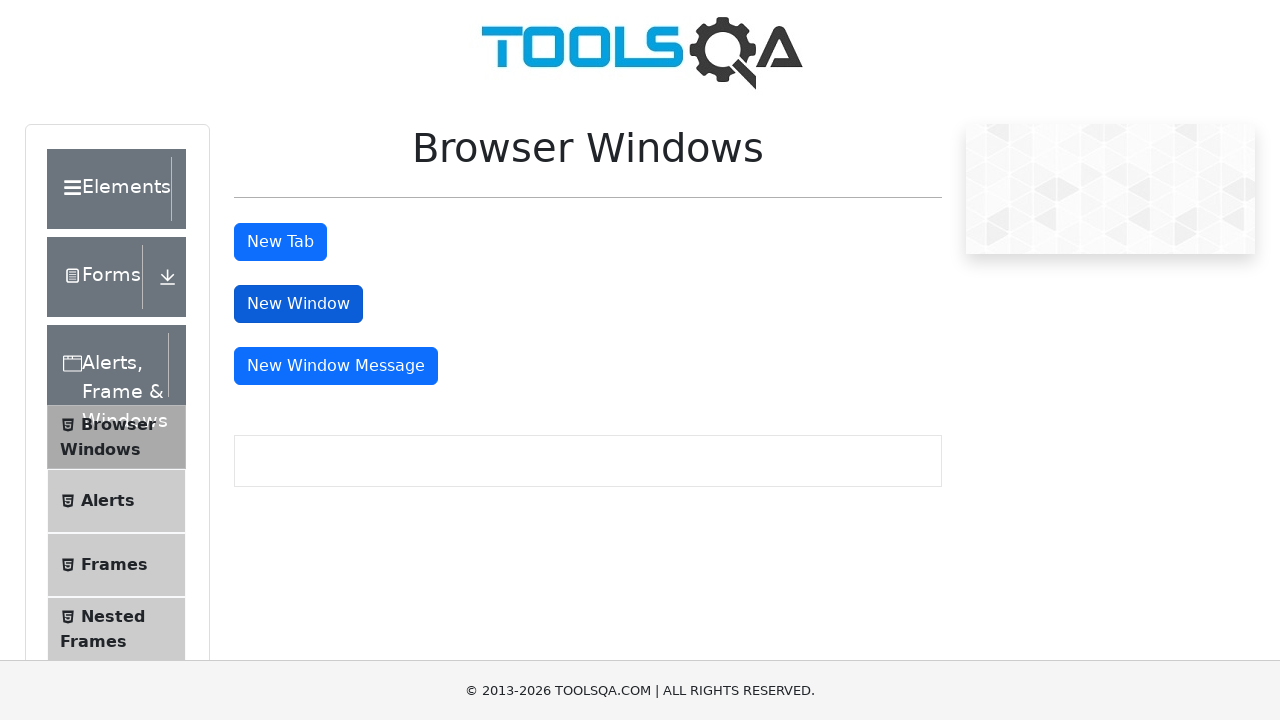

Switched to new window
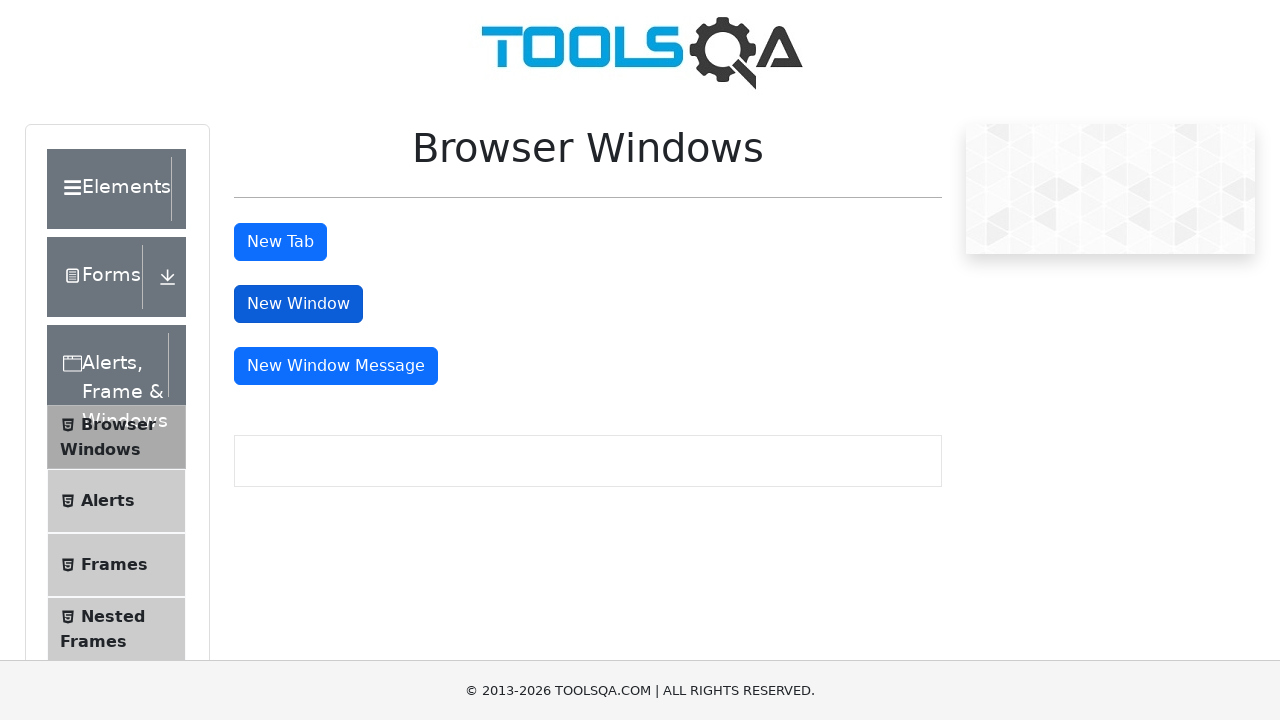

Switched back to original tab
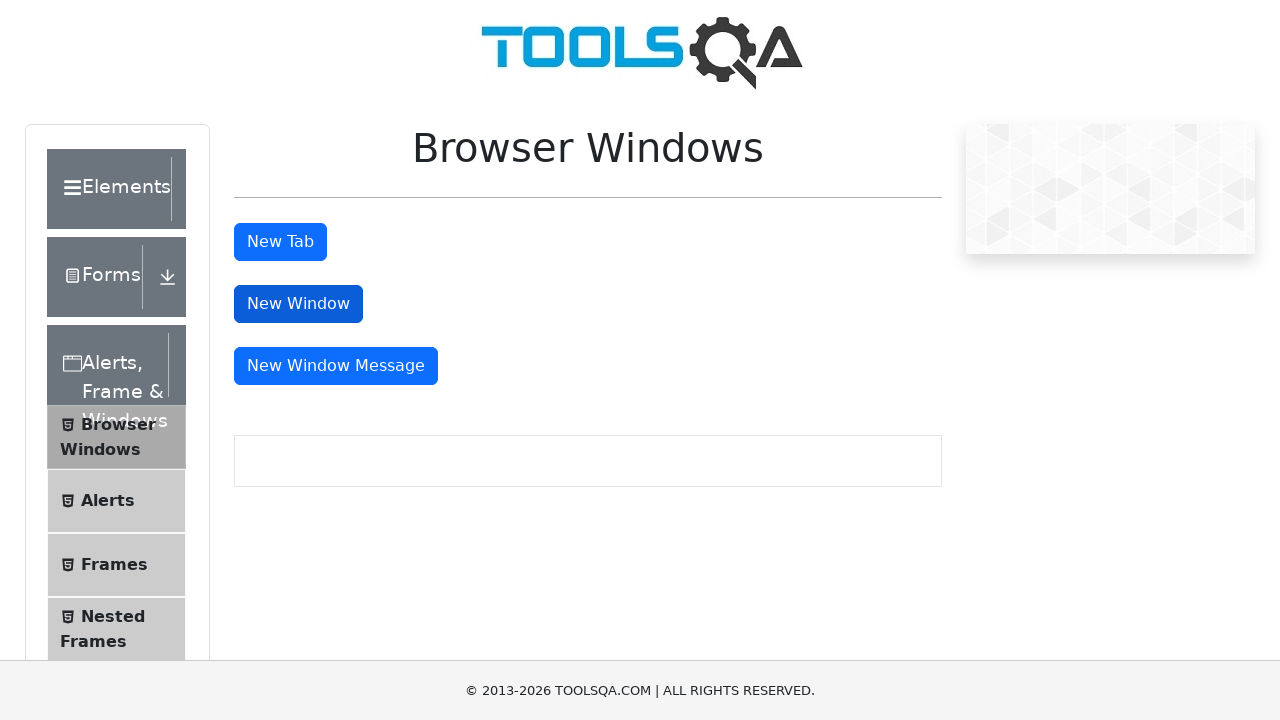

Clicked New Window Message button at (336, 366) on xpath=//*[@id='messageWindowButton']
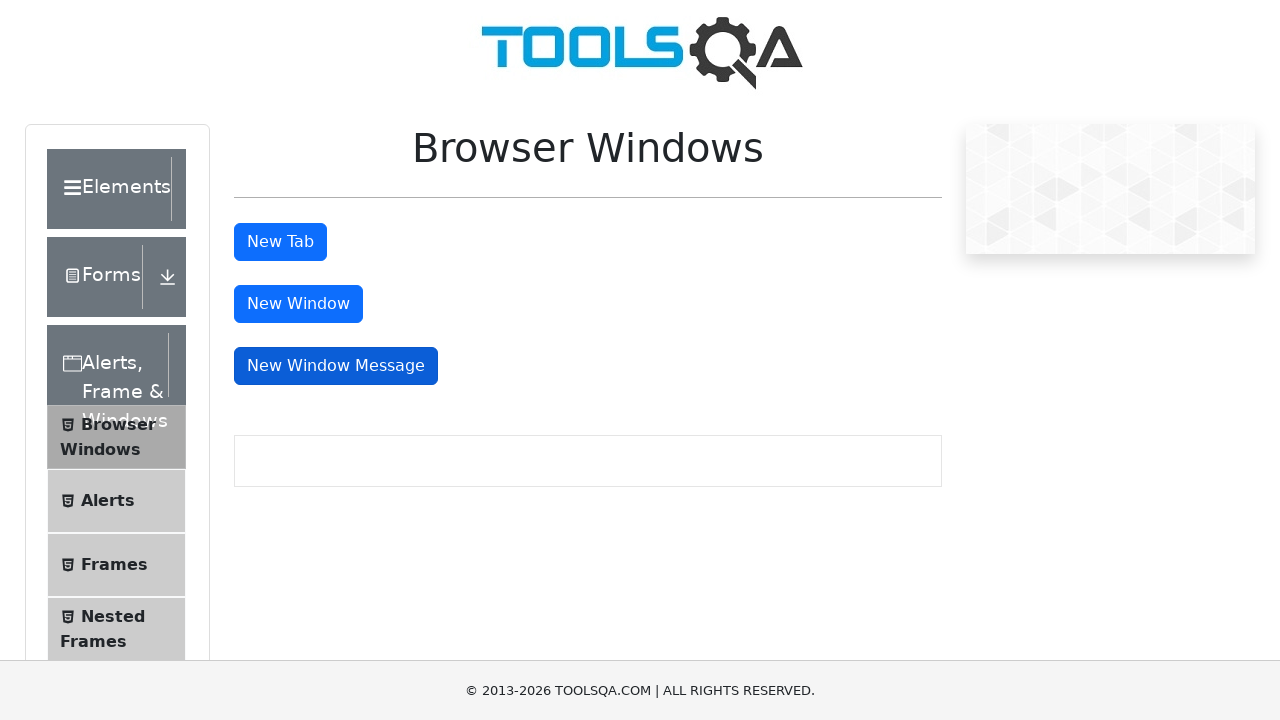

Retrieved all pages from context after message window opened
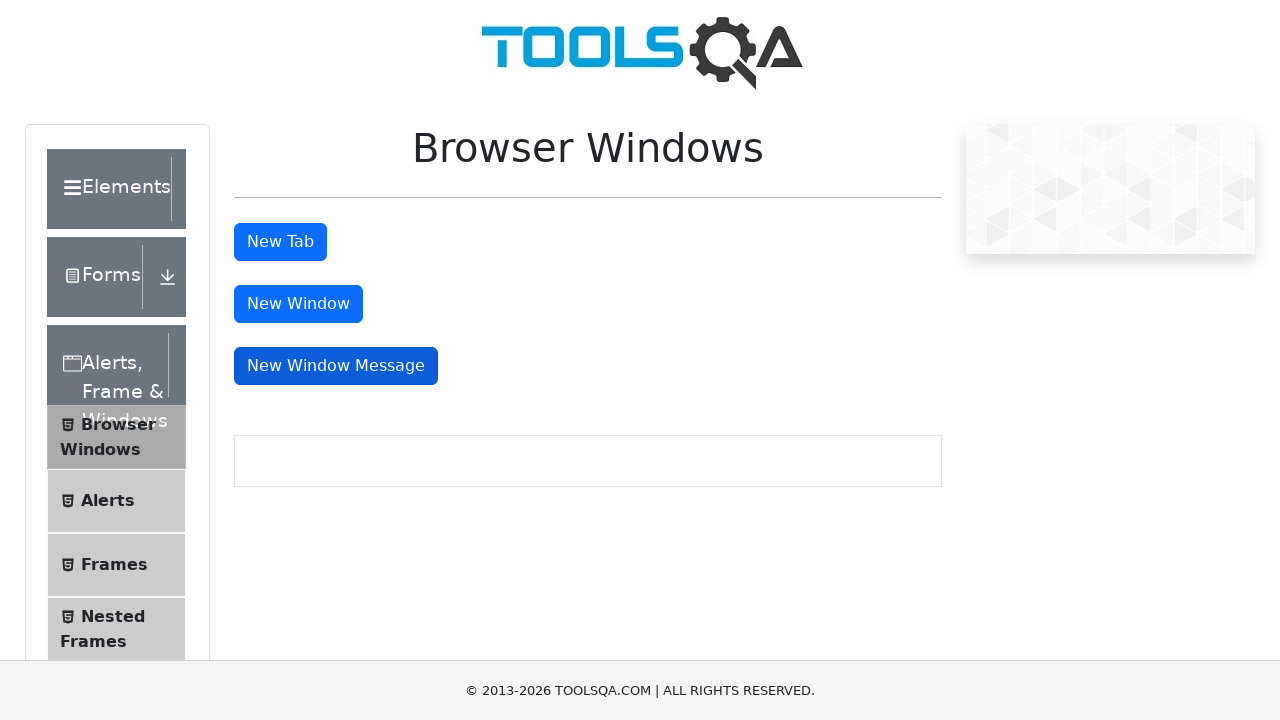

Identified newly opened message window
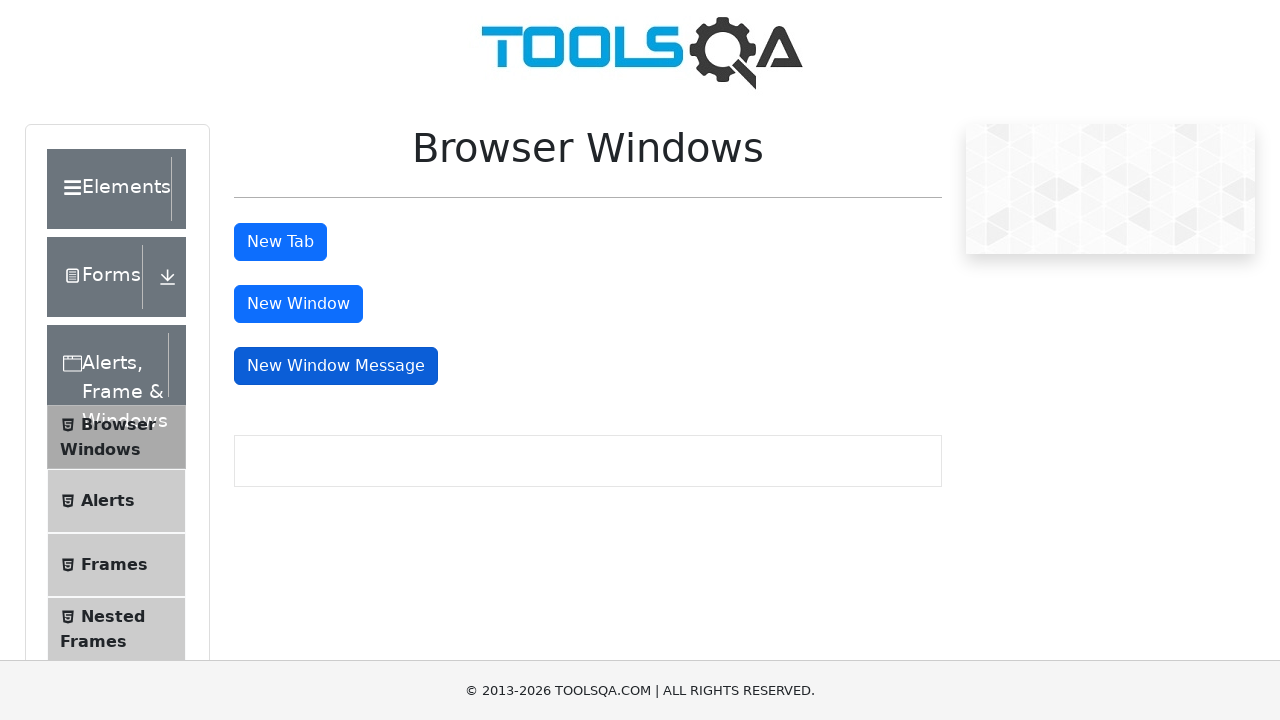

Switched to new message window
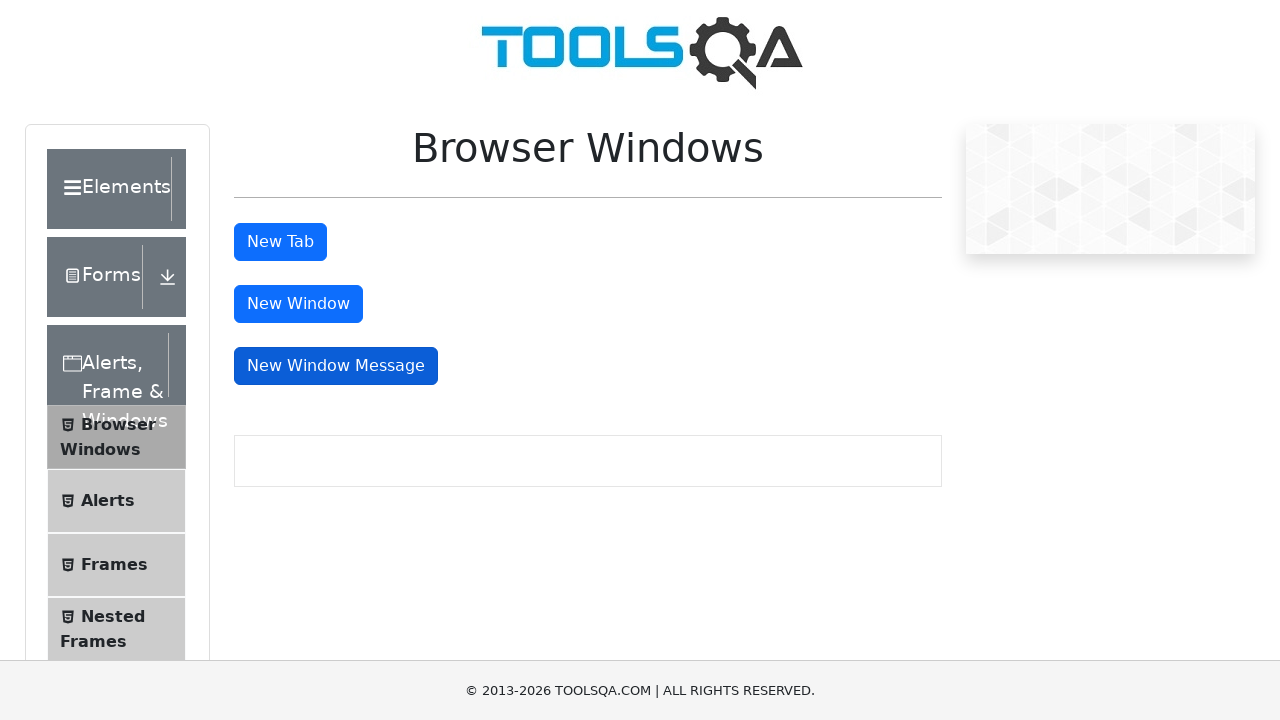

Switched back to original tab
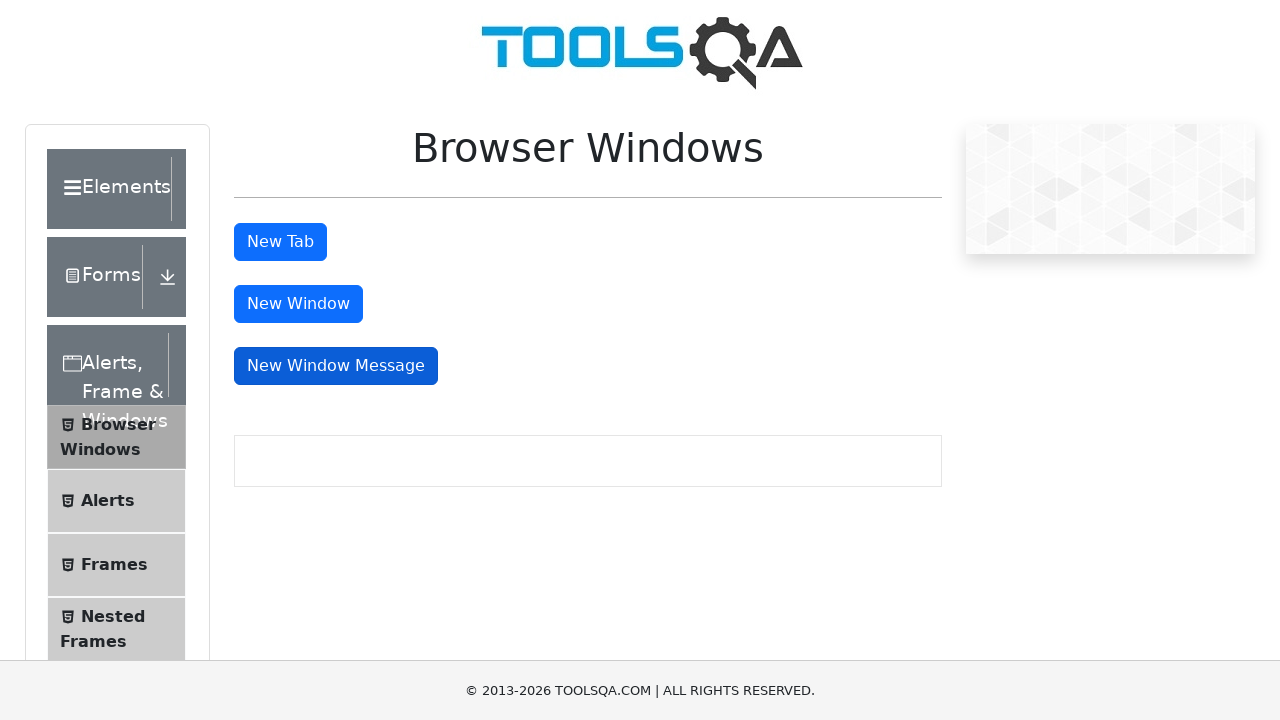

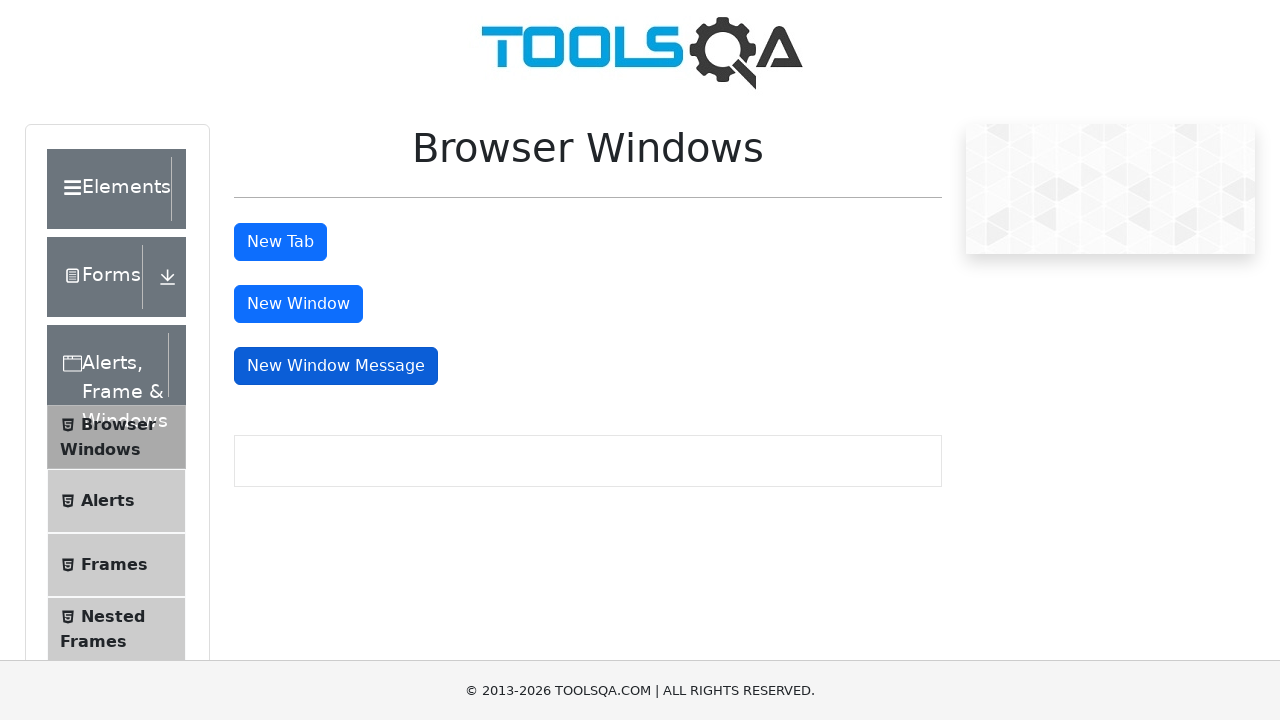